Tests frame switching functionality by navigating between different frames and clicking links within them

Starting URL: http://sahitest.com/demo/framesTest.htm

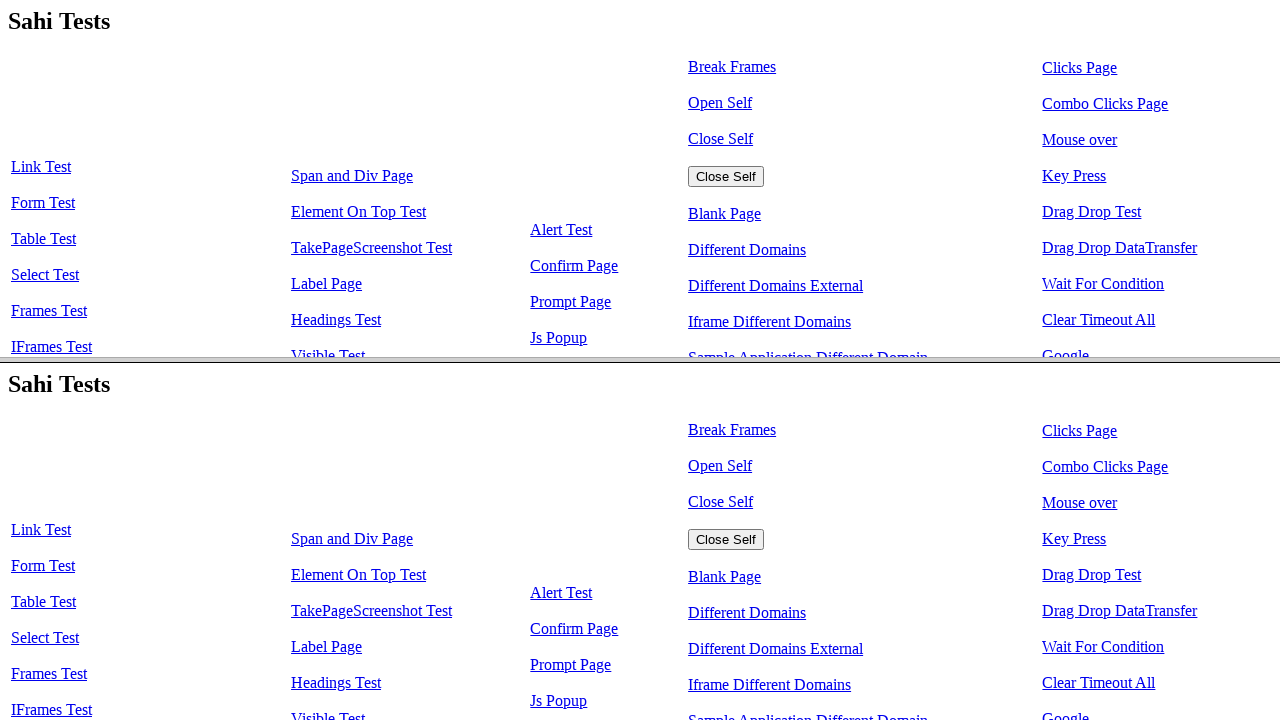

Located the top frame
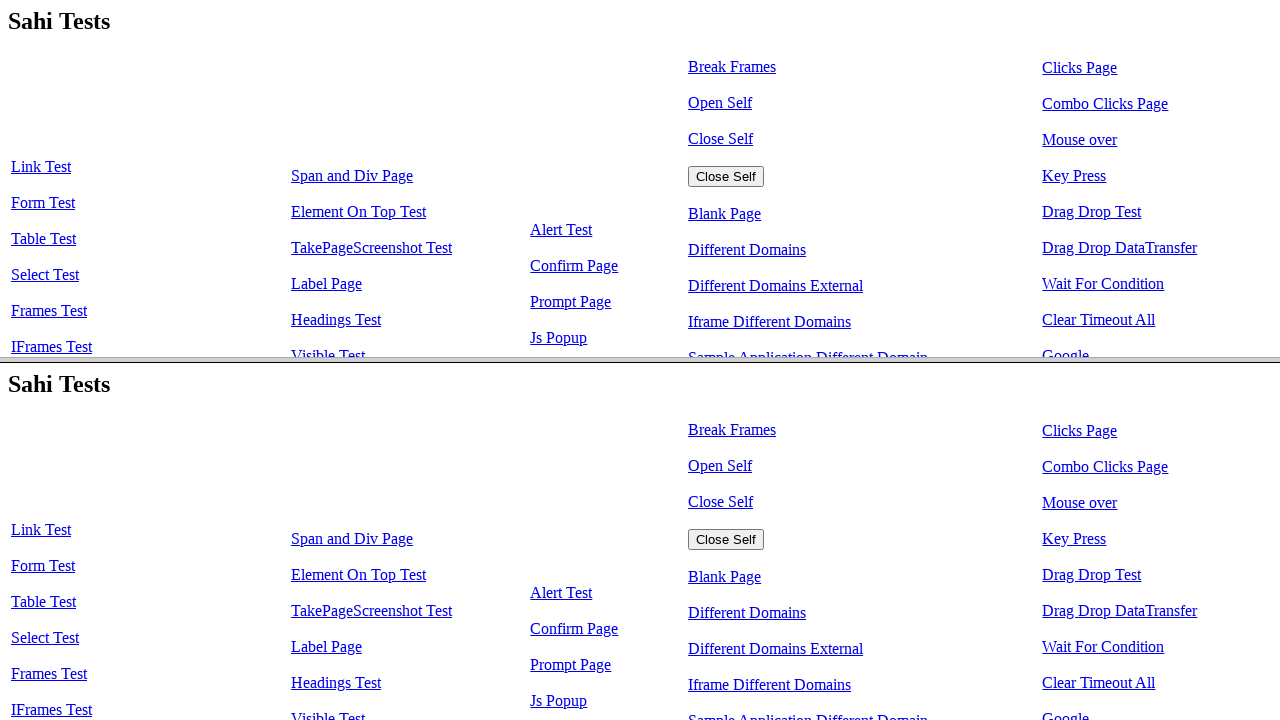

Clicked the first link in the top frame at (41, 167) on frame[name='top'] >> internal:control=enter-frame >> xpath=/html/body/table/tbod
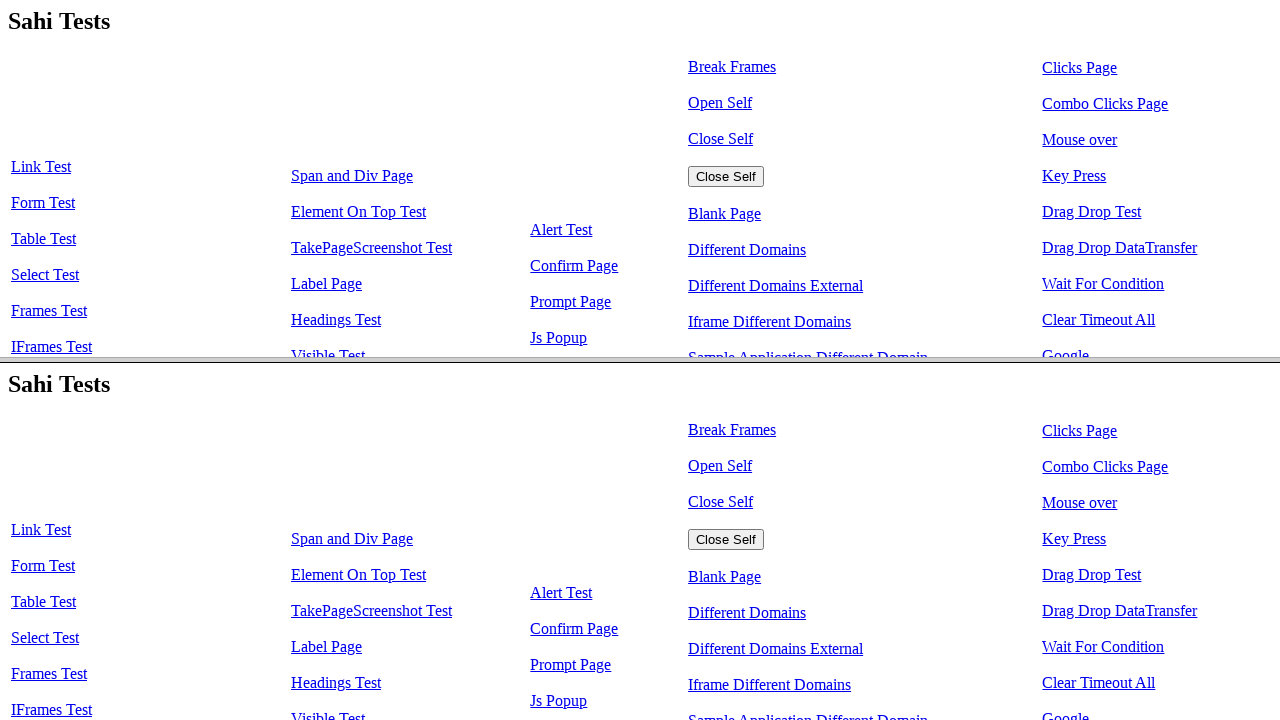

Waited 2 seconds for action to complete
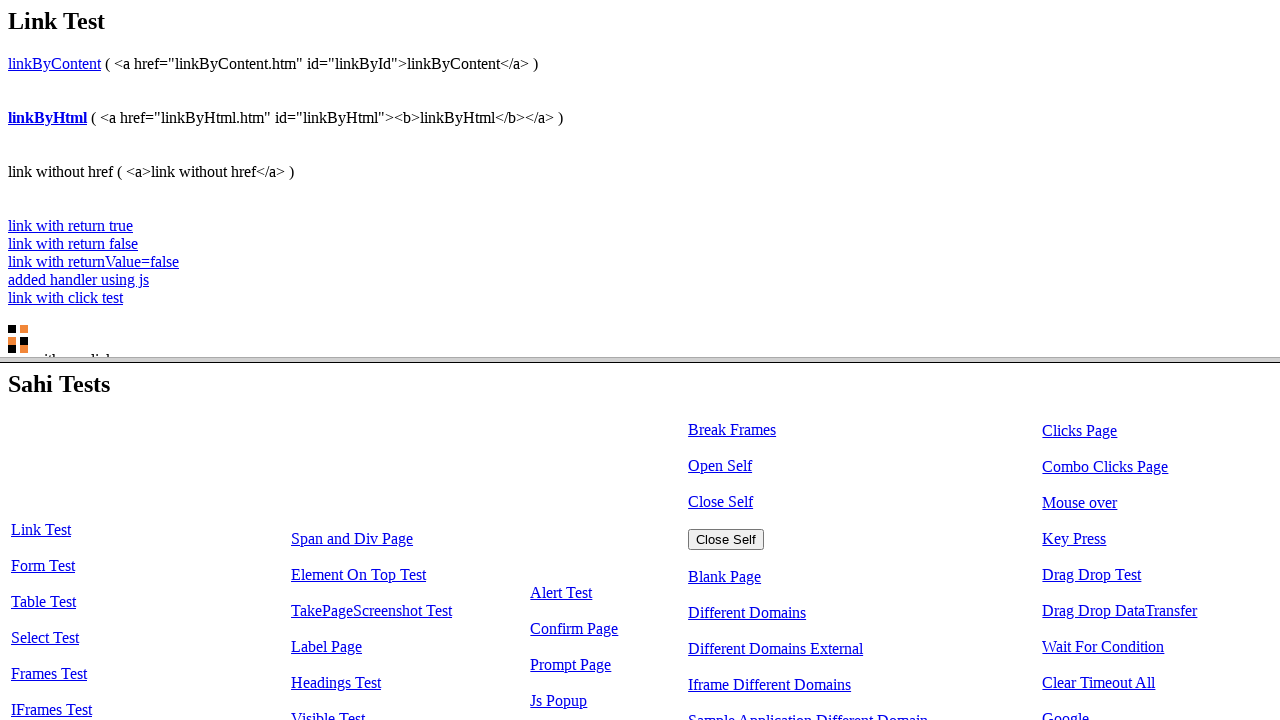

Located the second frame in the frameset
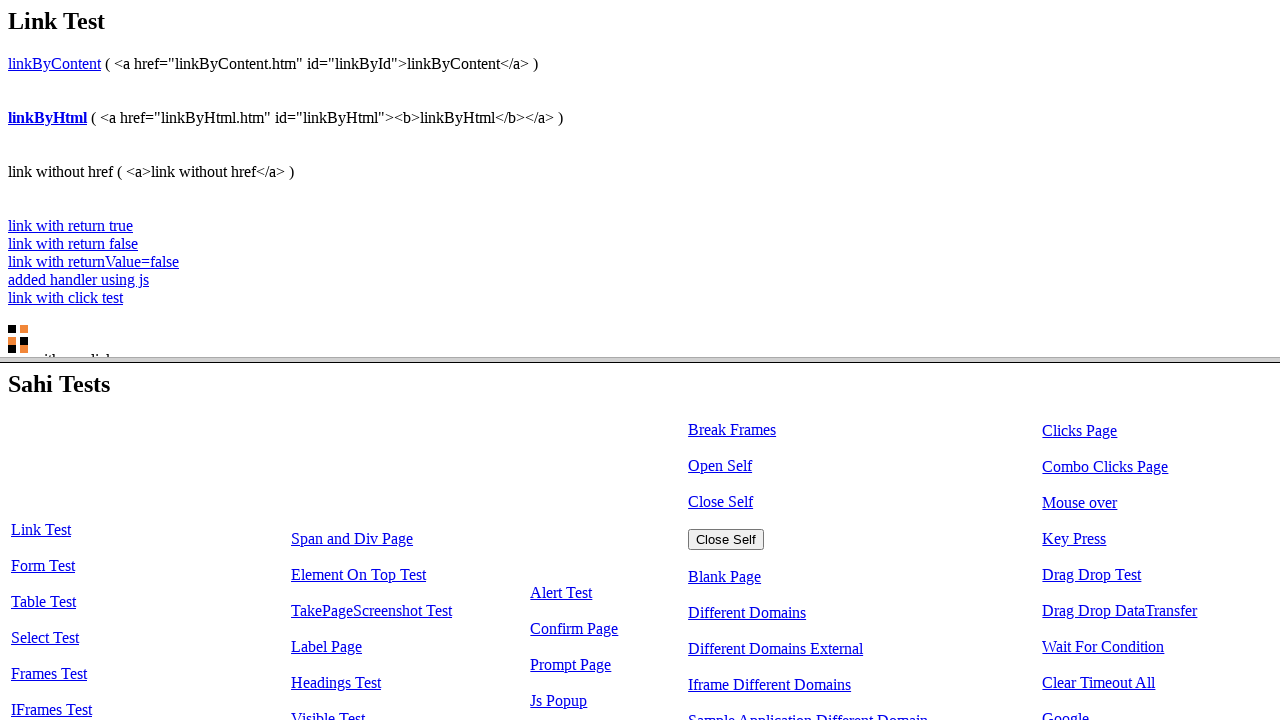

Clicked the second link in the second frame at (43, 566) on xpath=/html/frameset/frame[2] >> internal:control=enter-frame >> xpath=/html/bod
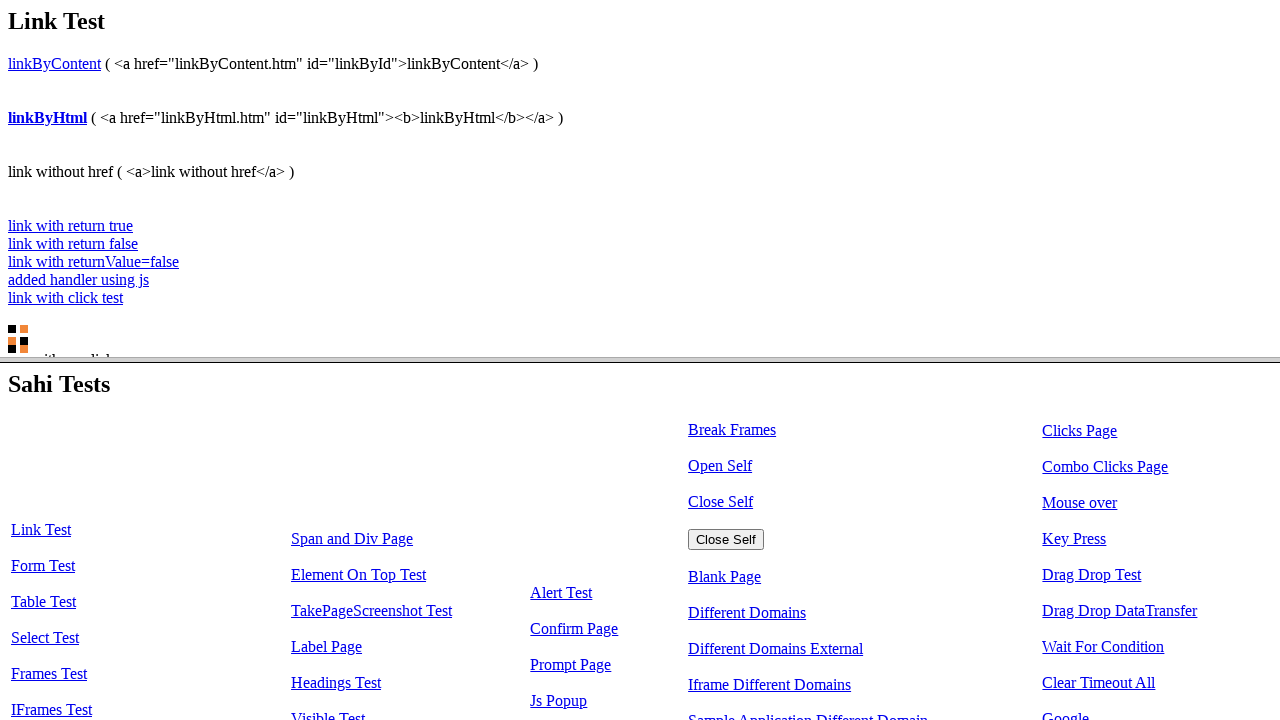

Waited 2 seconds for action to complete
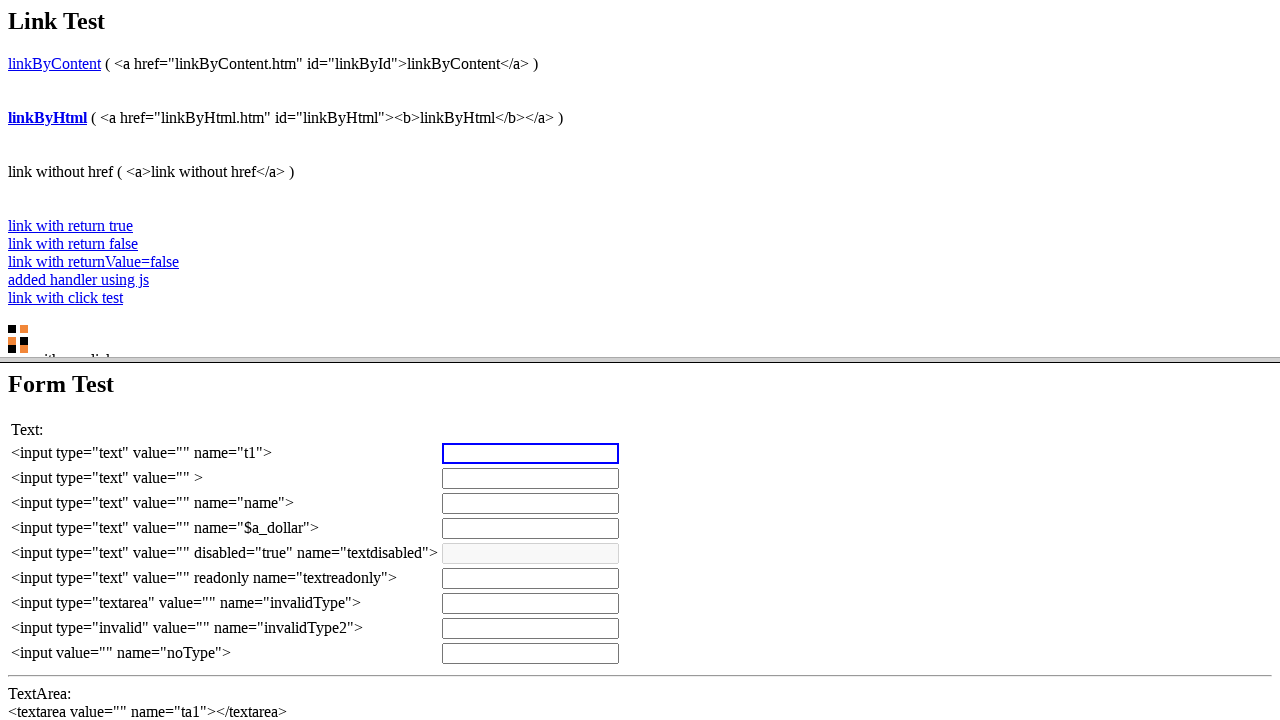

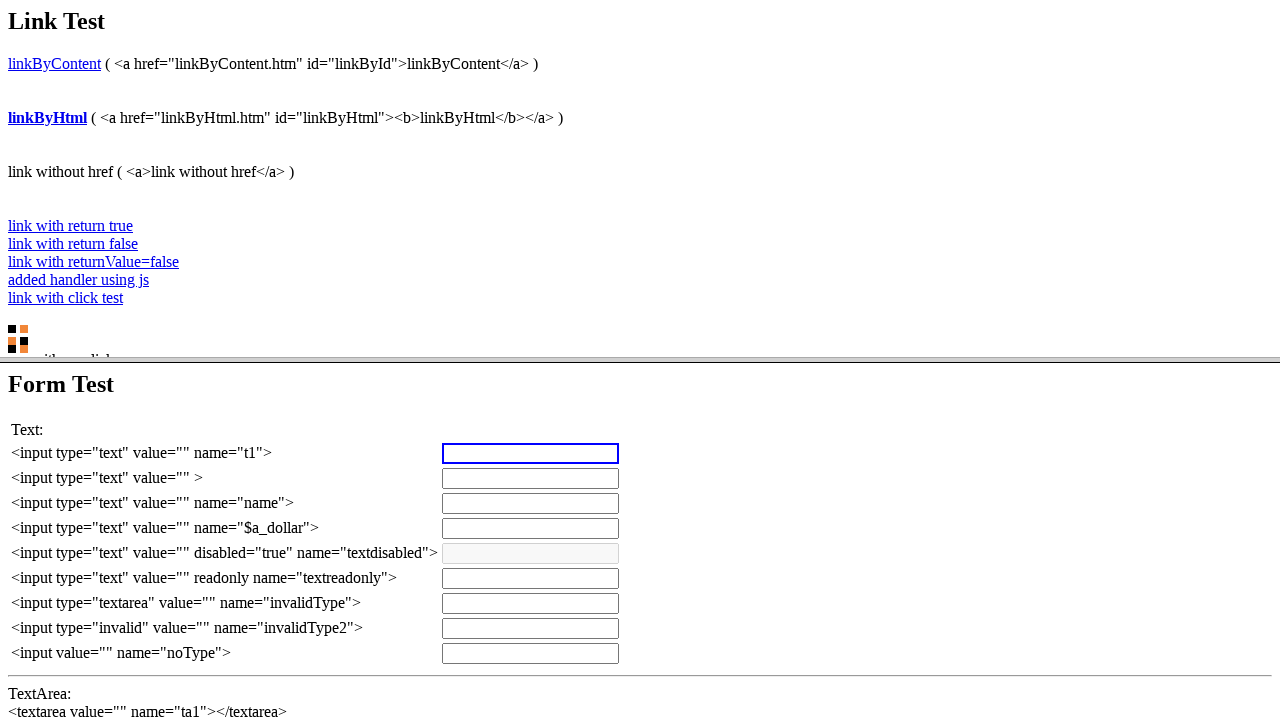